Tests autocomplete functionality by typing partial text and selecting a specific country from the dropdown suggestions

Starting URL: https://rahulshettyacademy.com/AutomationPractice/

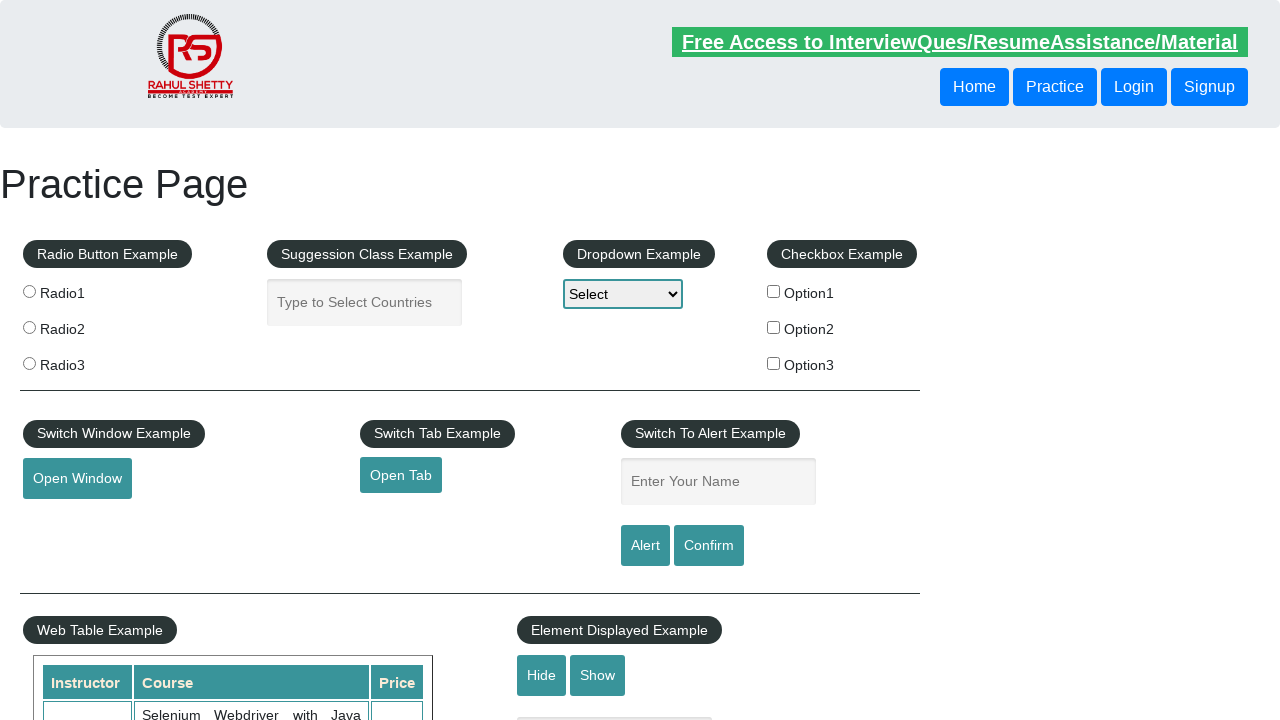

Typed 'in' in autocomplete input field on .inputs.ui-autocomplete-input
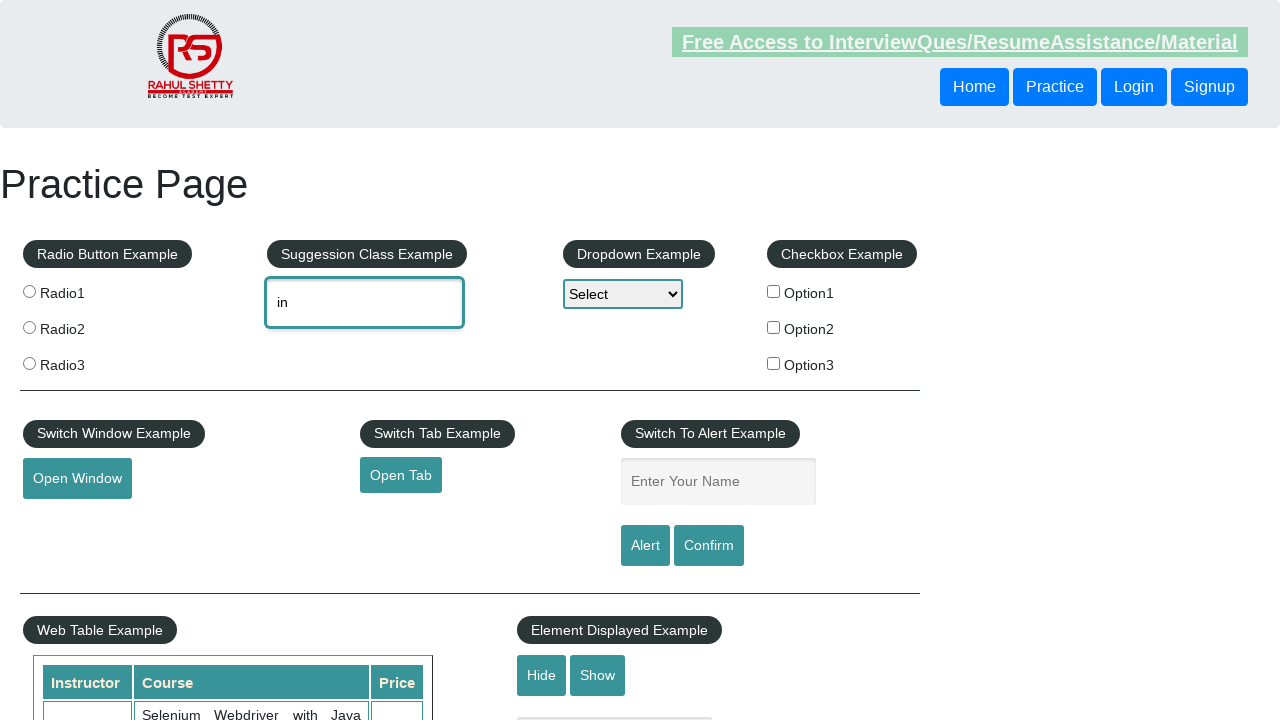

Autocomplete dropdown suggestions appeared
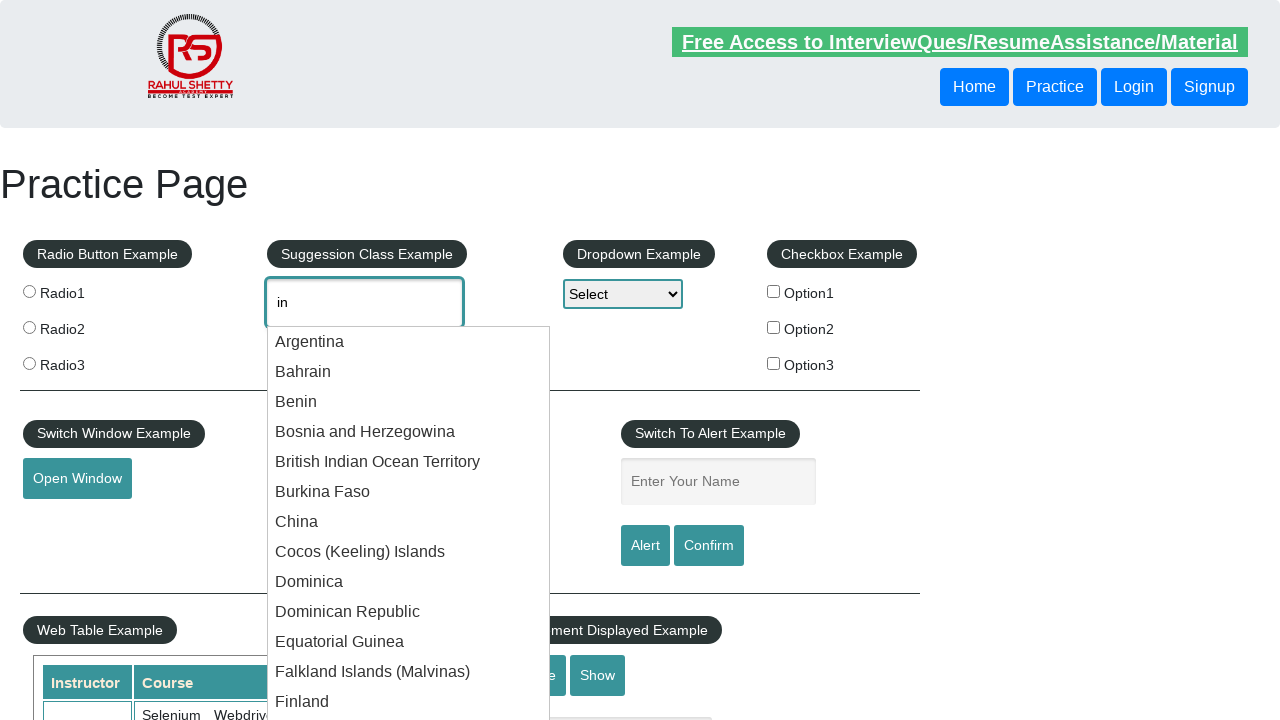

Retrieved all country options from dropdown
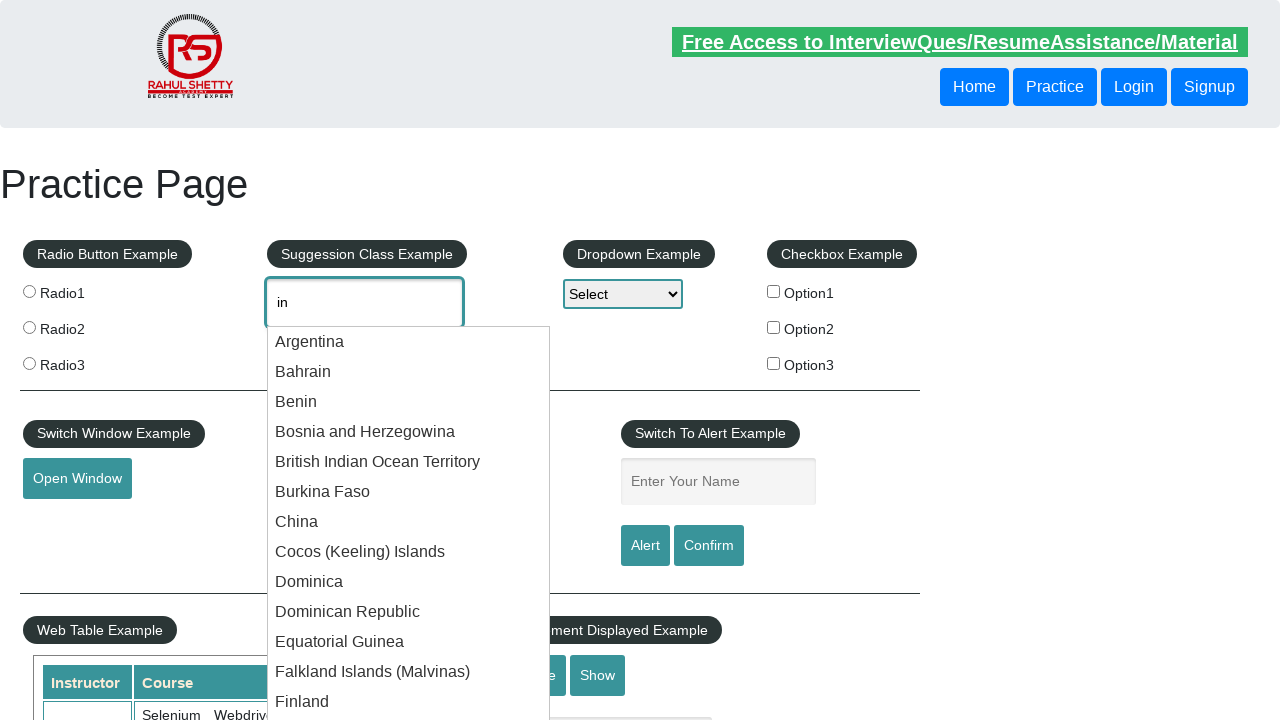

Selected 'India' from dropdown suggestions
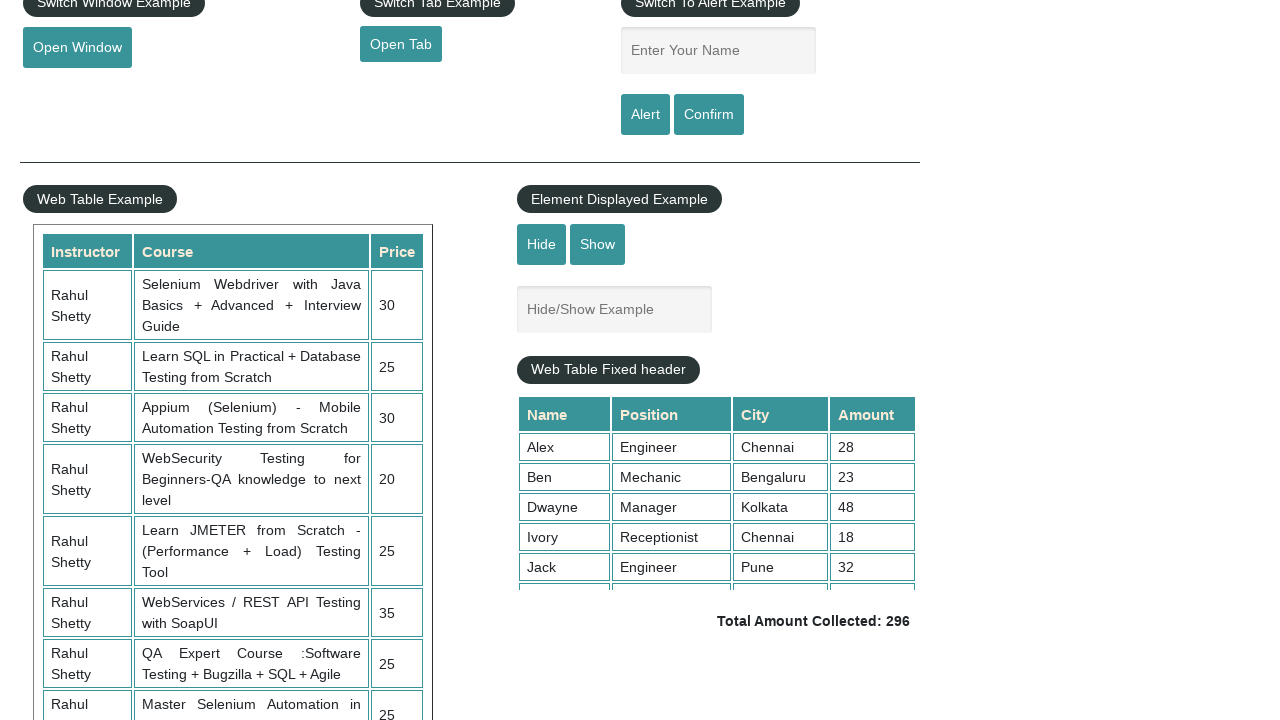

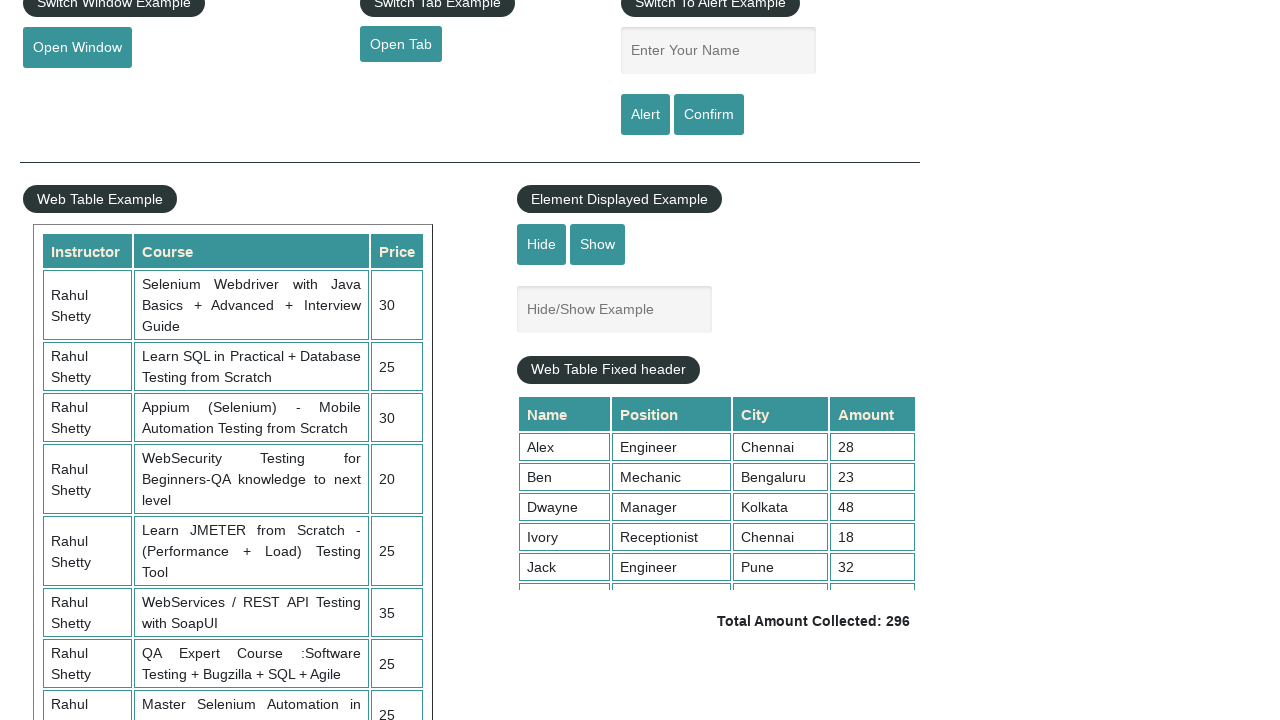